Tests the USPS stamp shopping flow by navigating to the stamps section, filtering by stamp type and additional postage, selecting a stamp, adding it to cart, updating quantity, and verifying the cart displays product information.

Starting URL: https://www.usps.com/

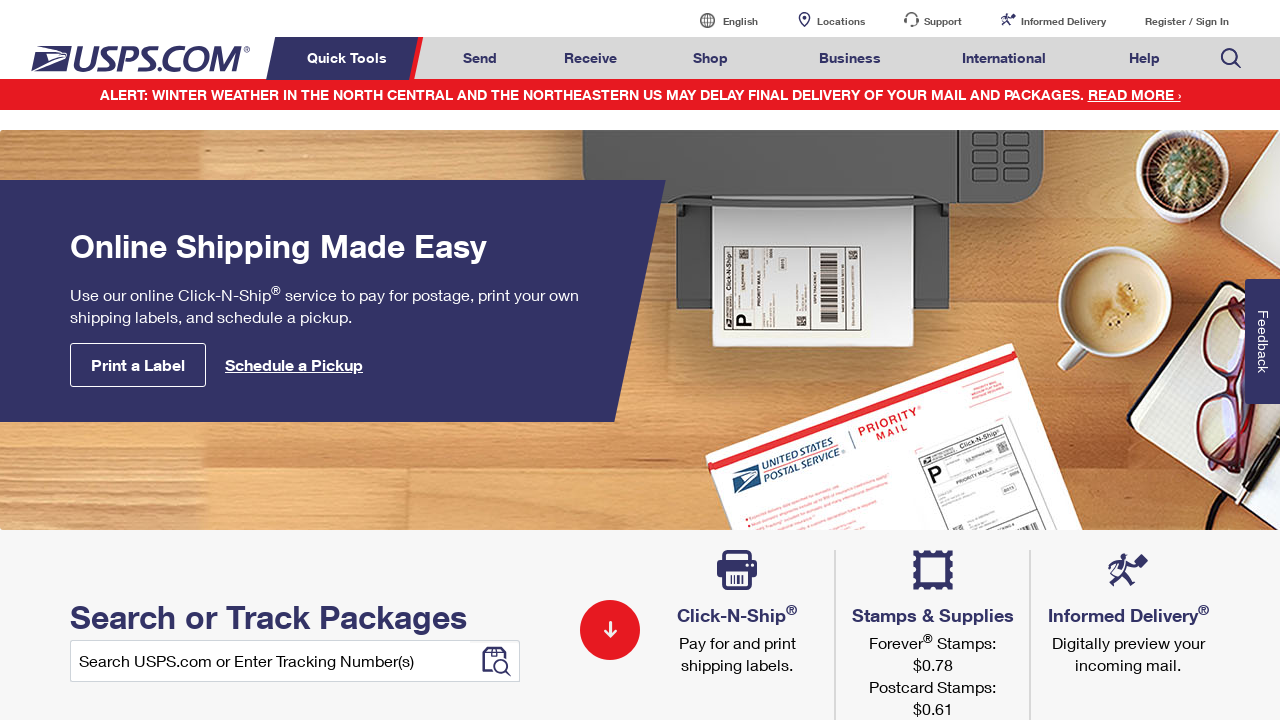

Hovered over Shop menu item (third menu item) at (711, 58) on xpath=//*[@class = 'menuitem'] >> nth=2
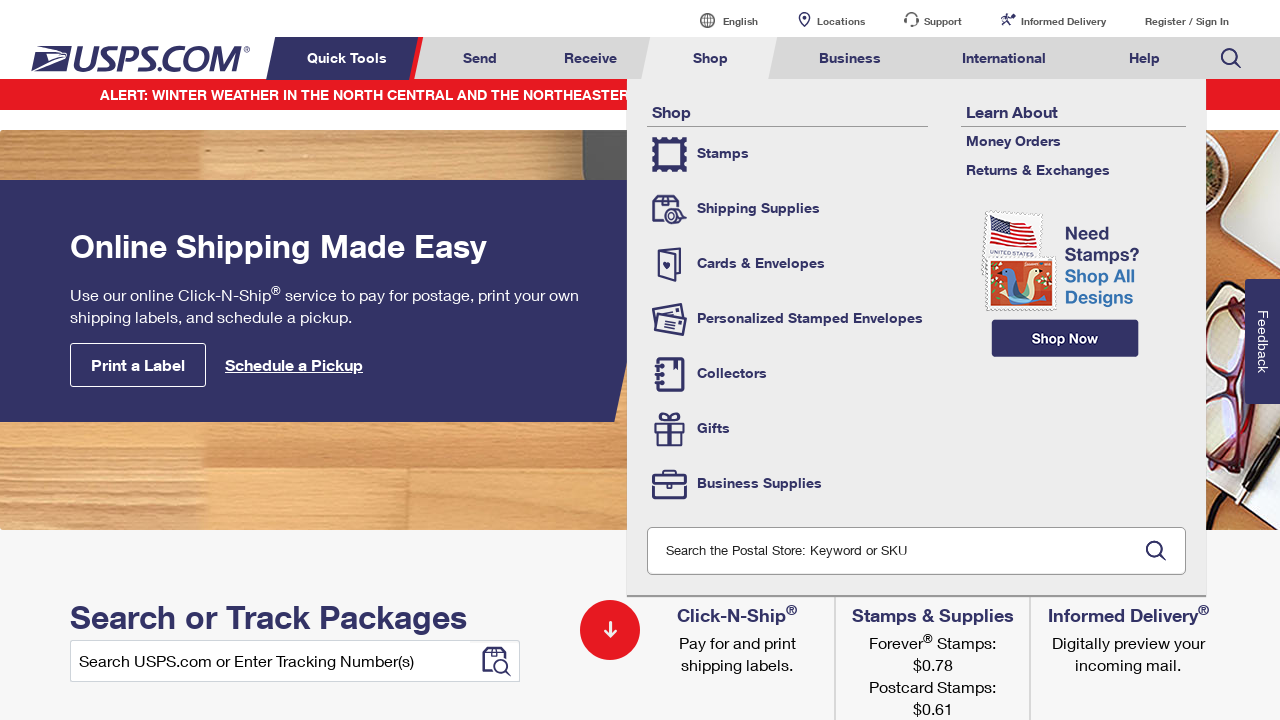

Clicked on Stamps (second stamps element) at (788, 154) on xpath=//*[@class = 'tool-stamps'] >> nth=1
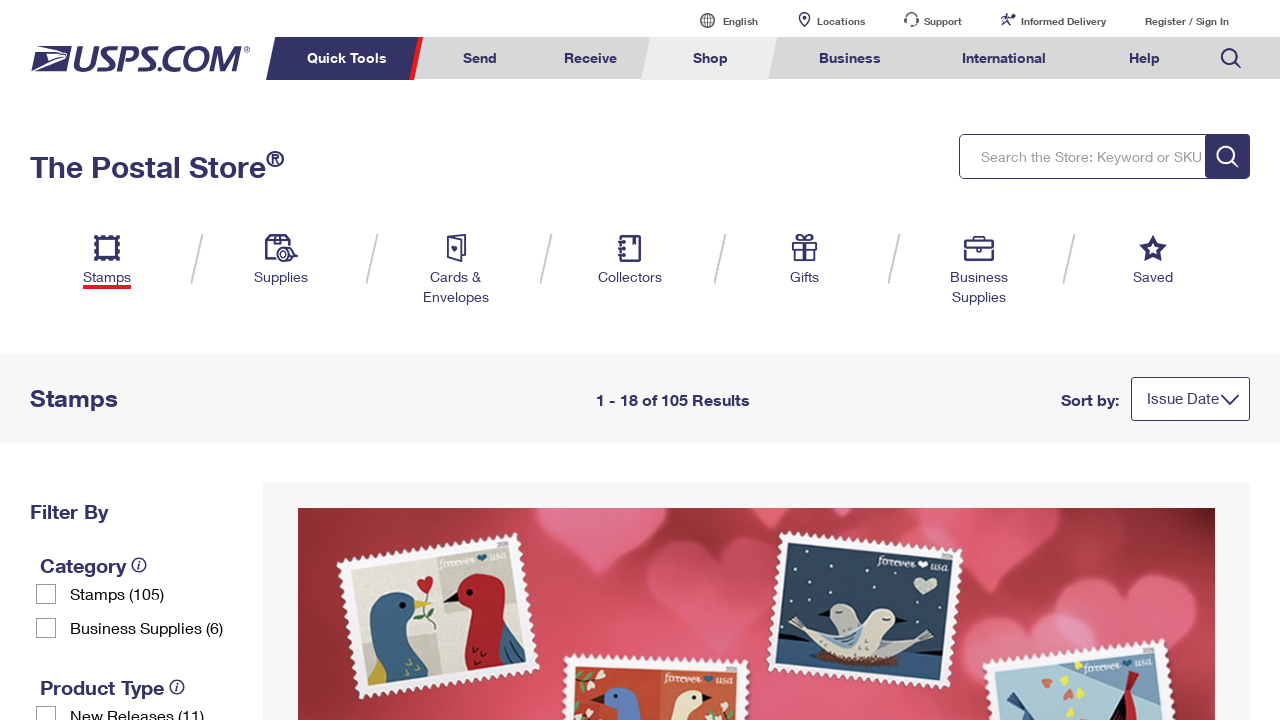

Clicked first stamp type checkbox at (157, 594) on xpath=//*[@class = 'checkbox-label'] >> nth=0
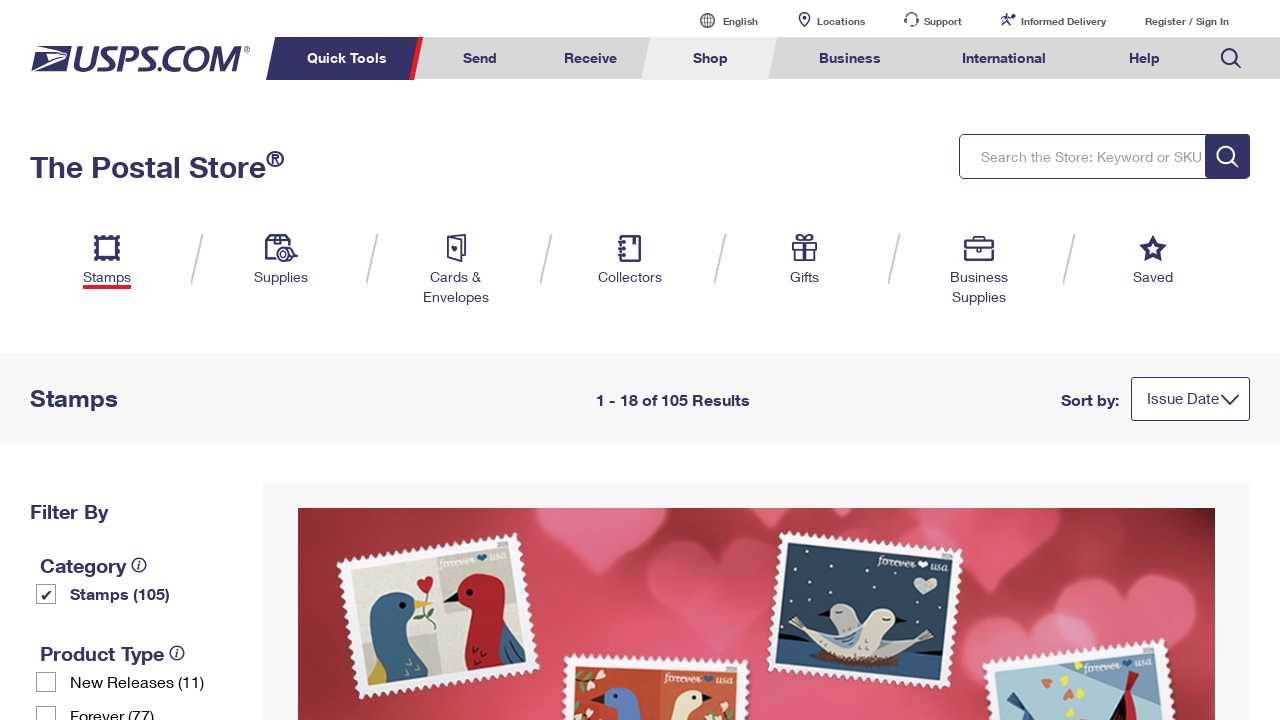

Clicked Additional Postage checkbox (5th filter) at (157, 361) on xpath=//*[@class = 'checkbox-label'] >> nth=4
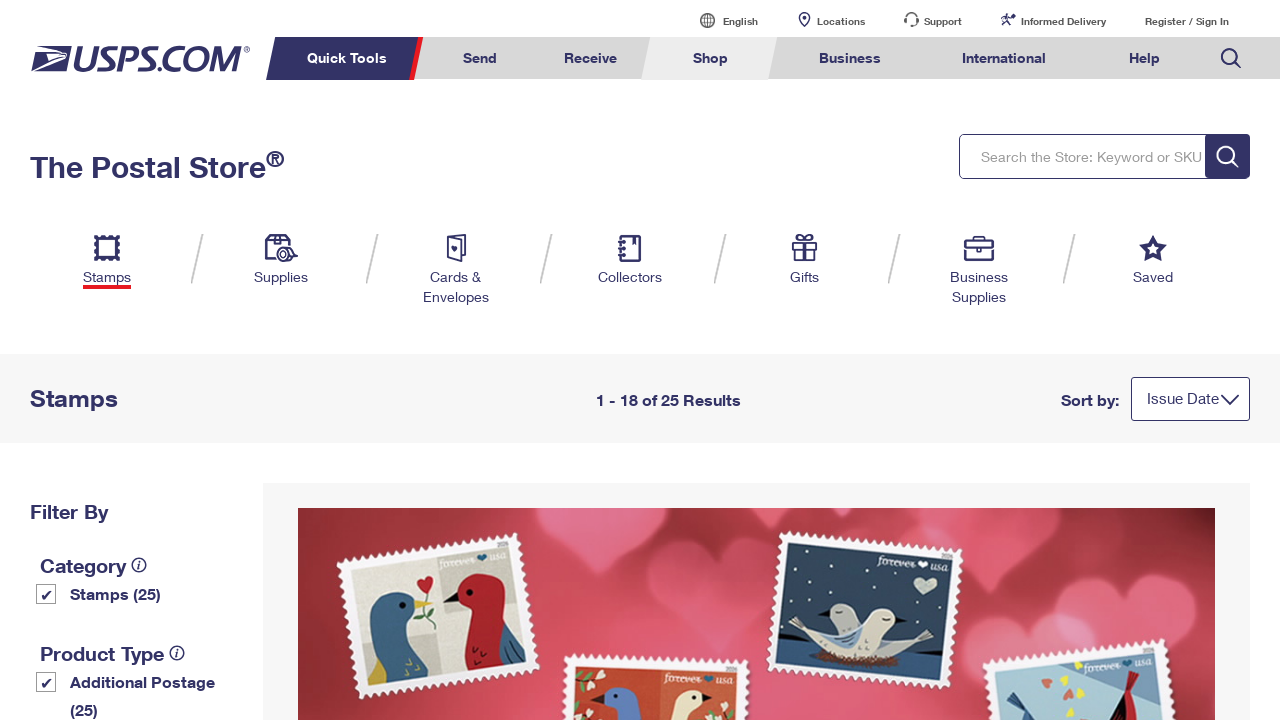

Scrolled down to view stamp results
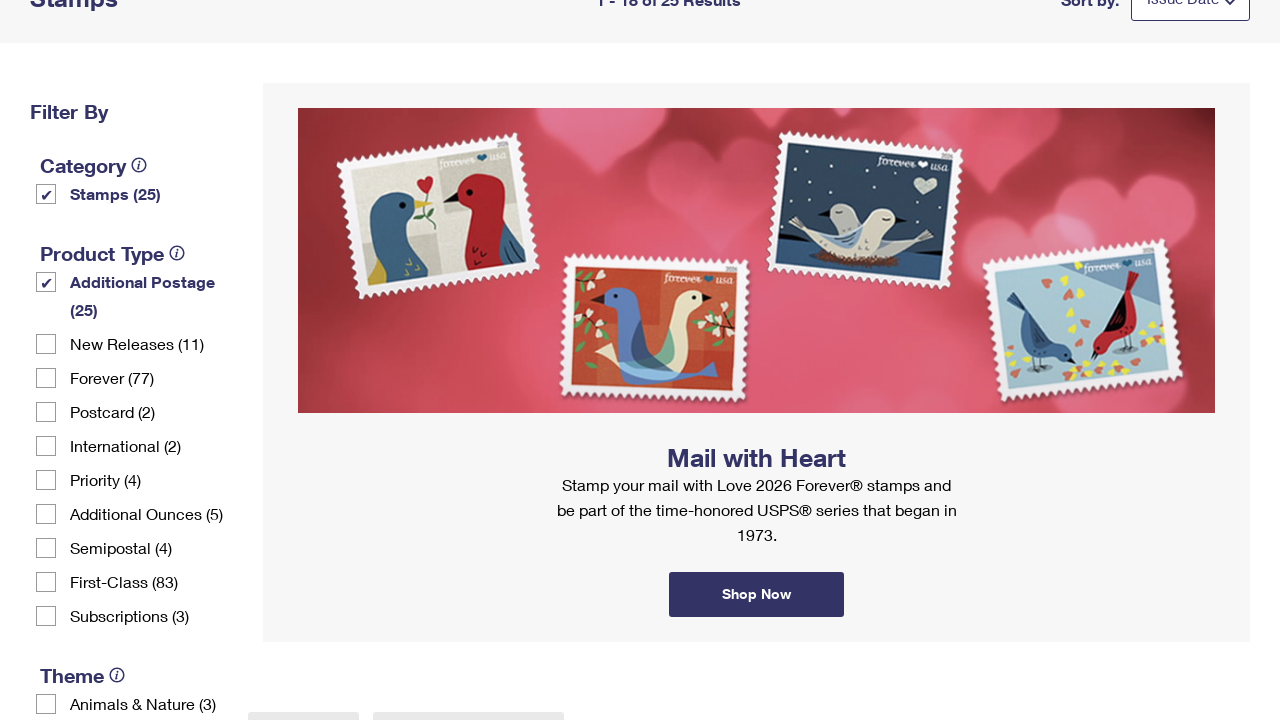

Clicked on first stamp result at (413, 360) on xpath=//*[@class = 'col-6 col-md-4 results-per-page '] >> nth=0
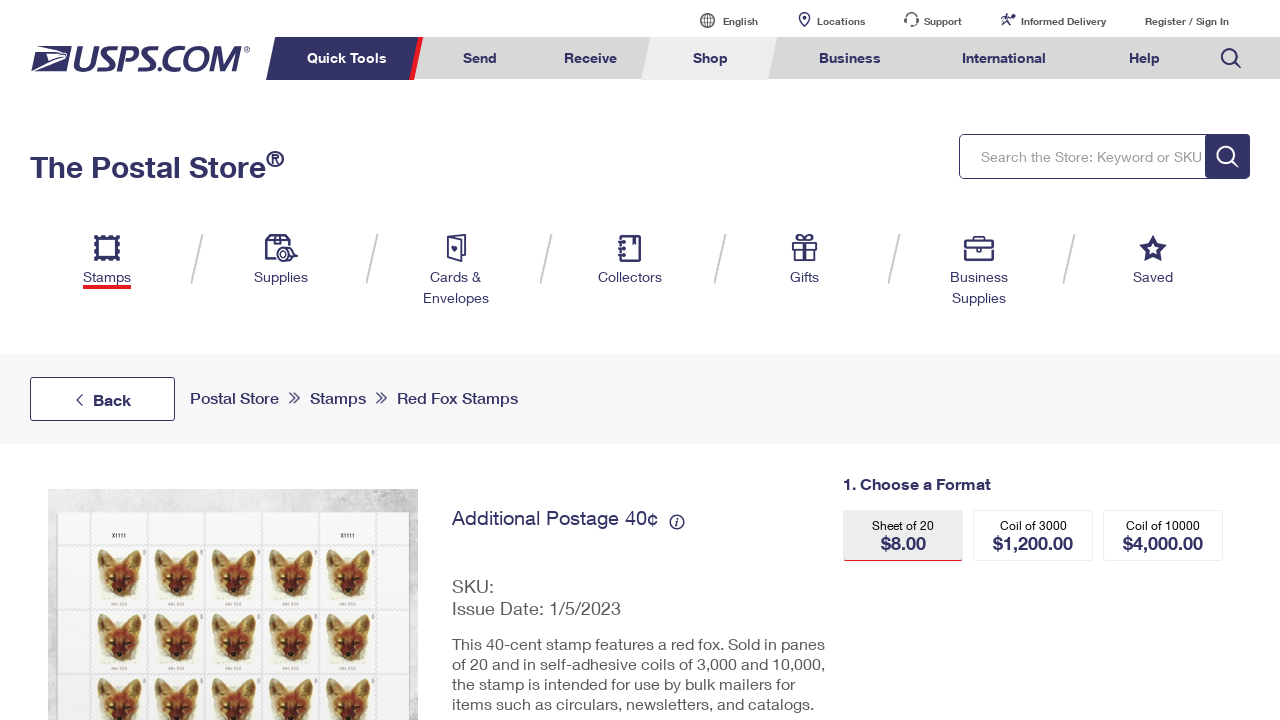

Clicked Add to Cart button at (1016, 23) on xpath=//*[@id = 'addToCartVisBtn122104']
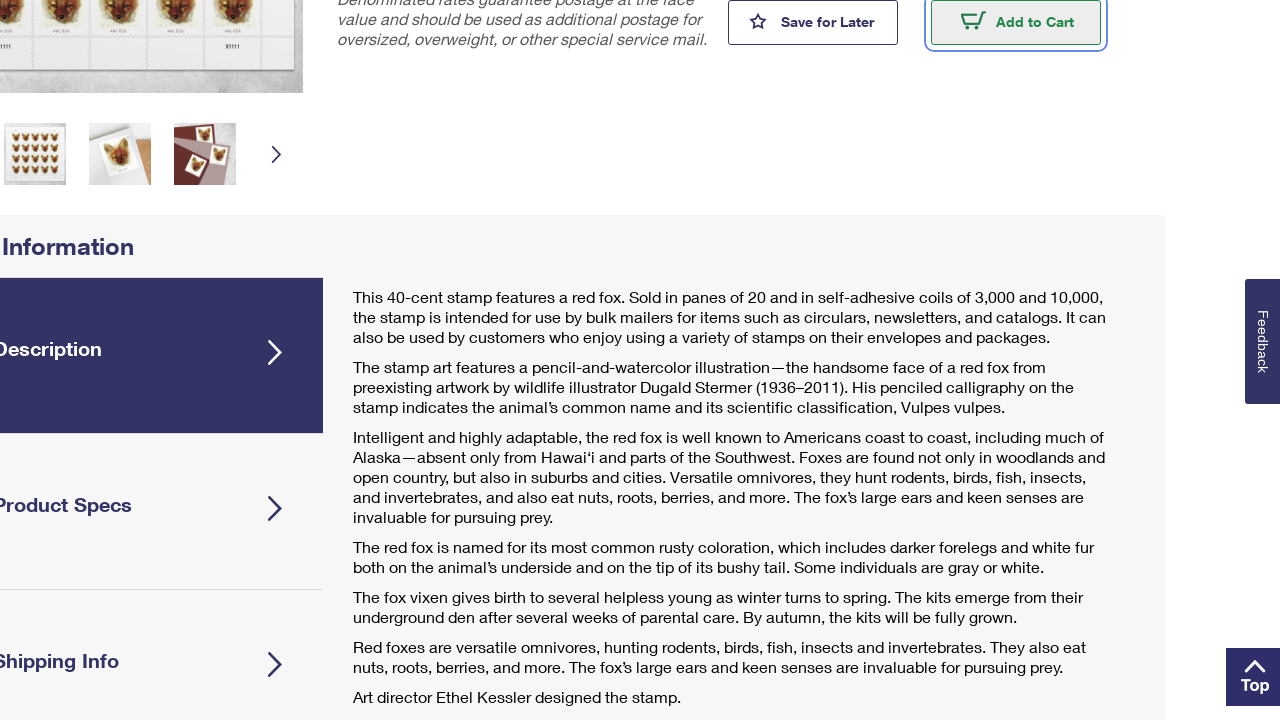

Clicked View Cart button at (709, 543) on xpath=//*[@class= 'button--primary button--white']
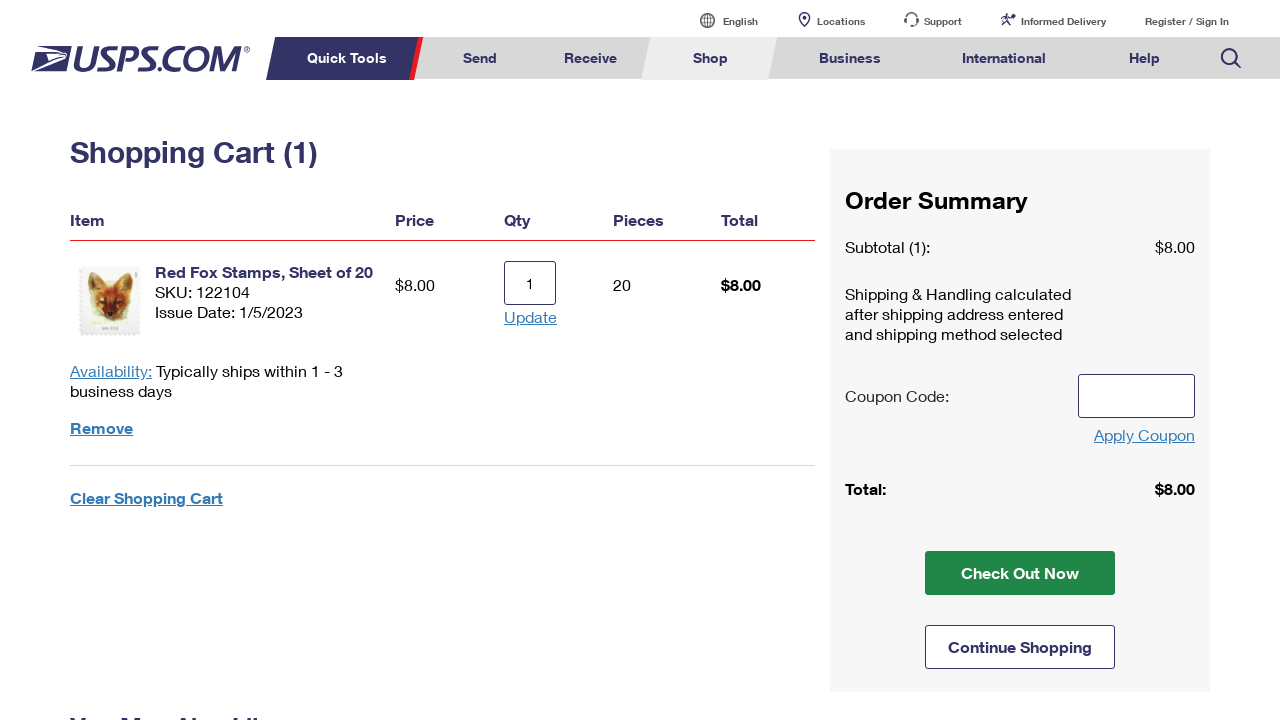

Updated quantity to 2 in cart on //*[@class = 'col-8 form-control']
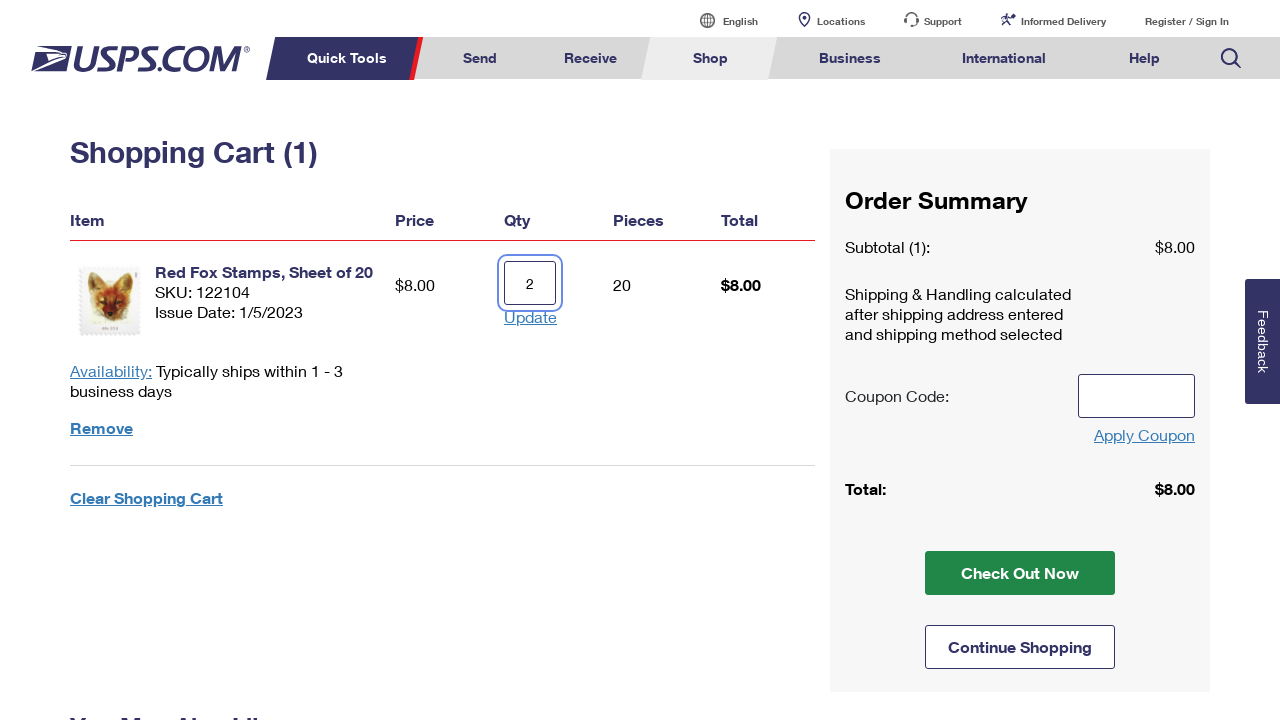

Clicked Update button to recalculate cart total at (531, 317) on xpath=//*[@id = 'atg_store_update']
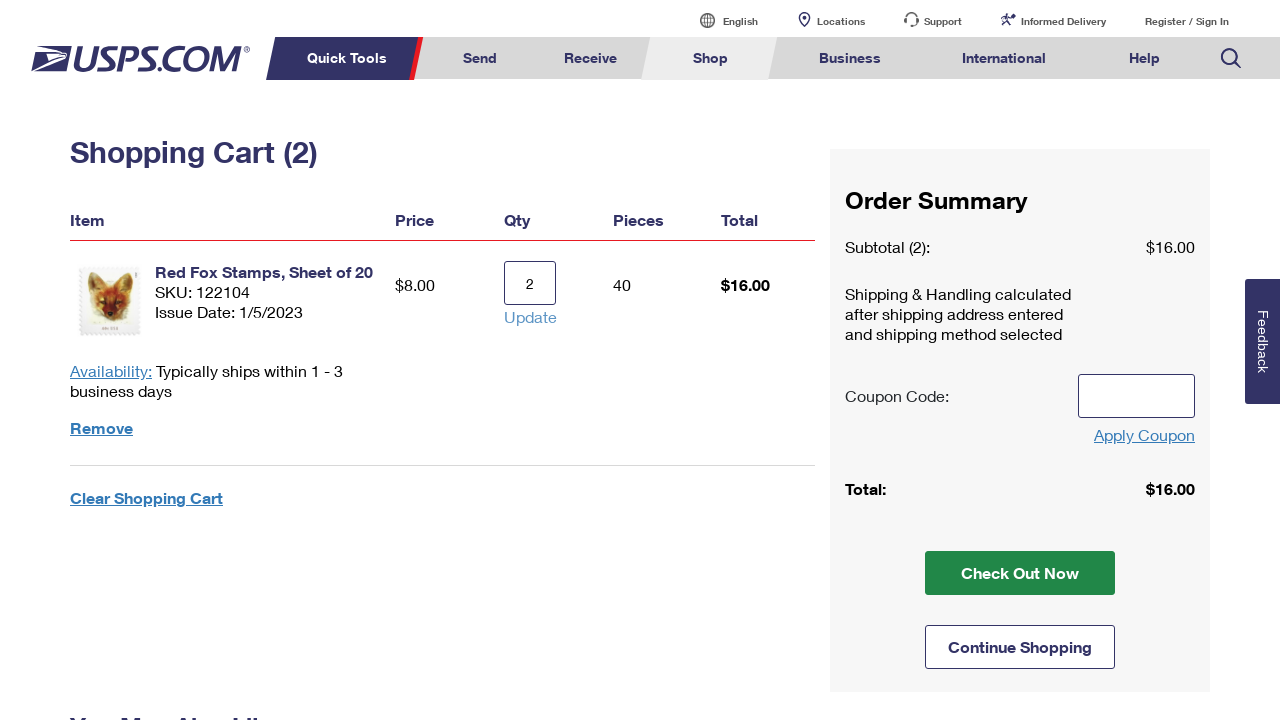

Verified product information displayed in cart
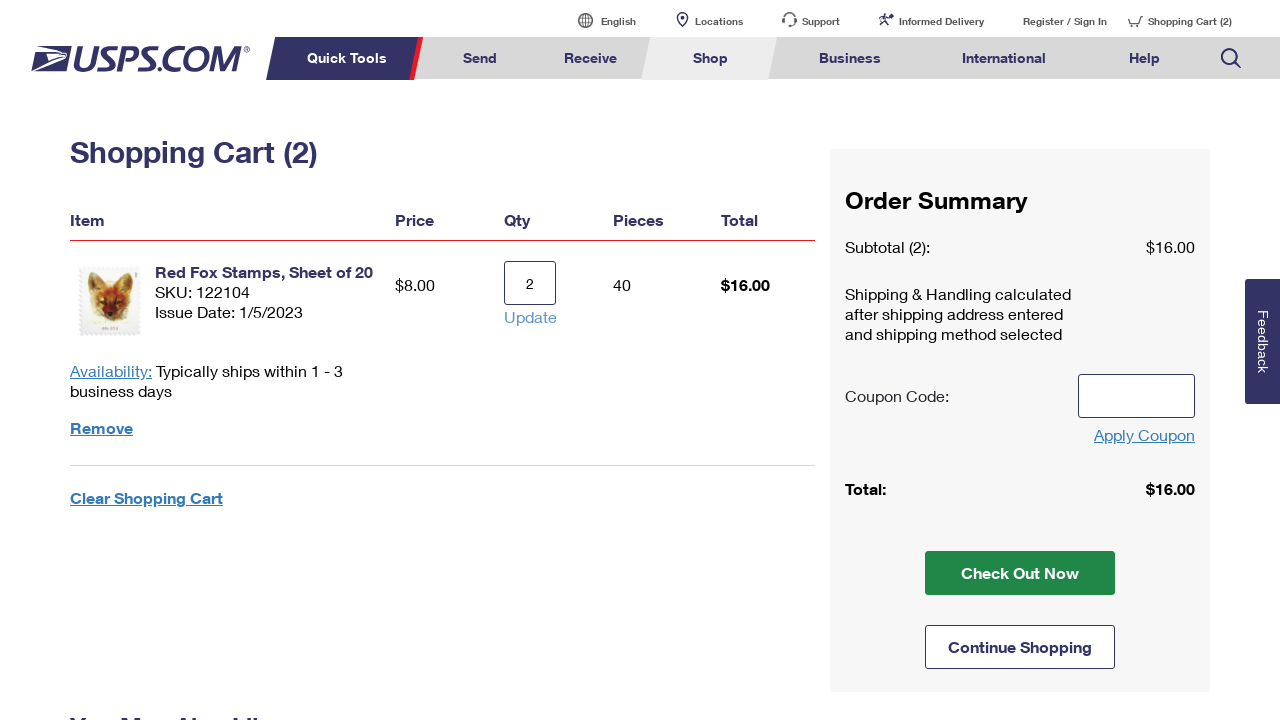

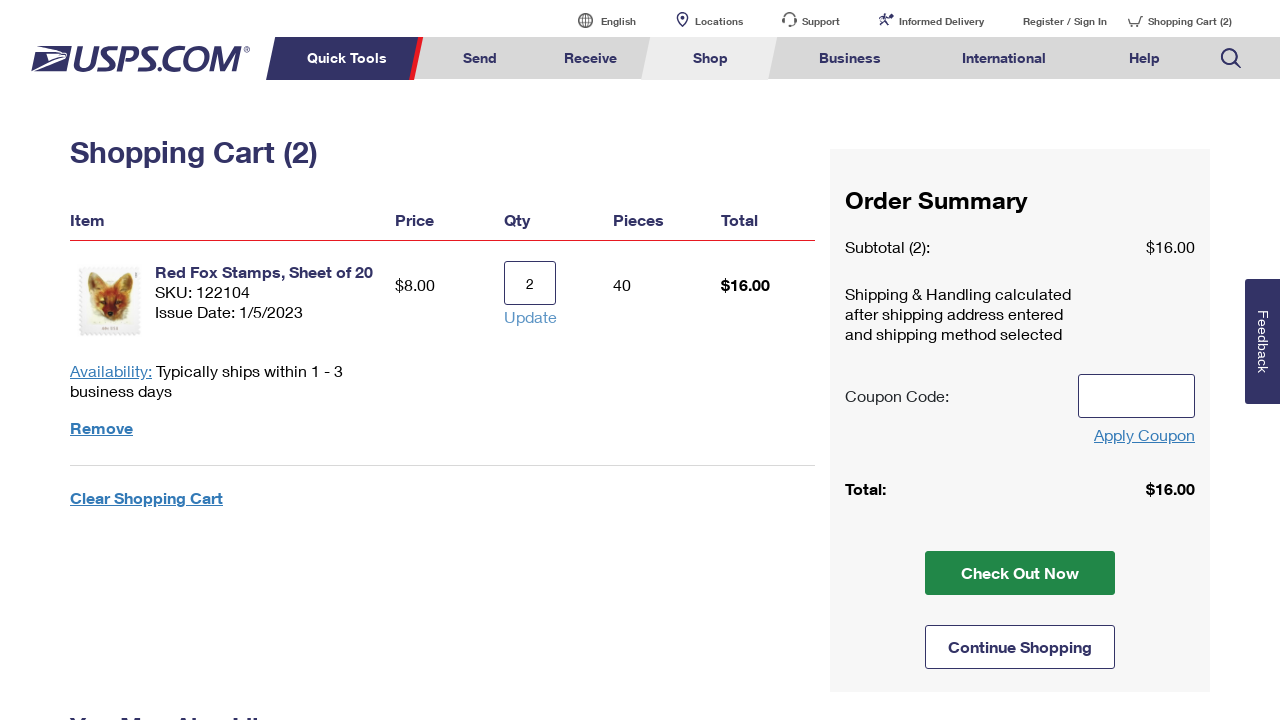